Tests the challenging DOM page by clicking through multiple buttons and observing DOM changes

Starting URL: https://the-internet.herokuapp.com/

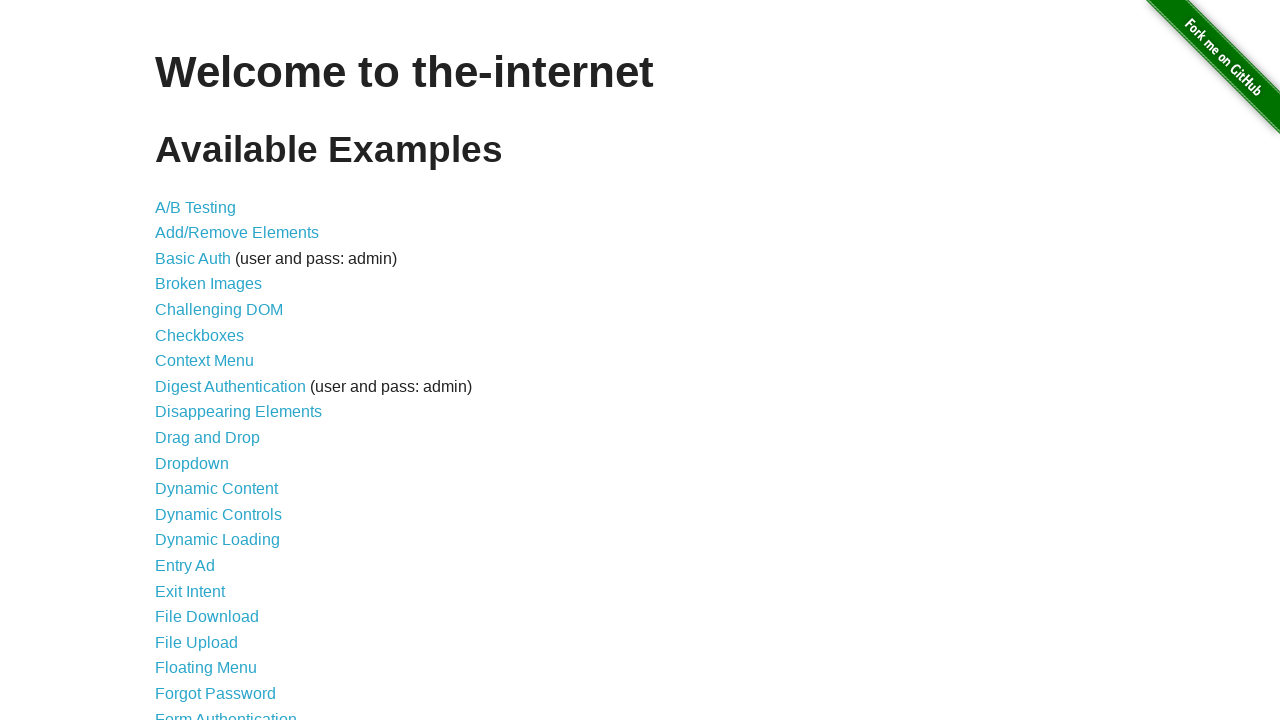

Clicked on Challenging DOM link at (219, 310) on a[href="/challenging_dom"]
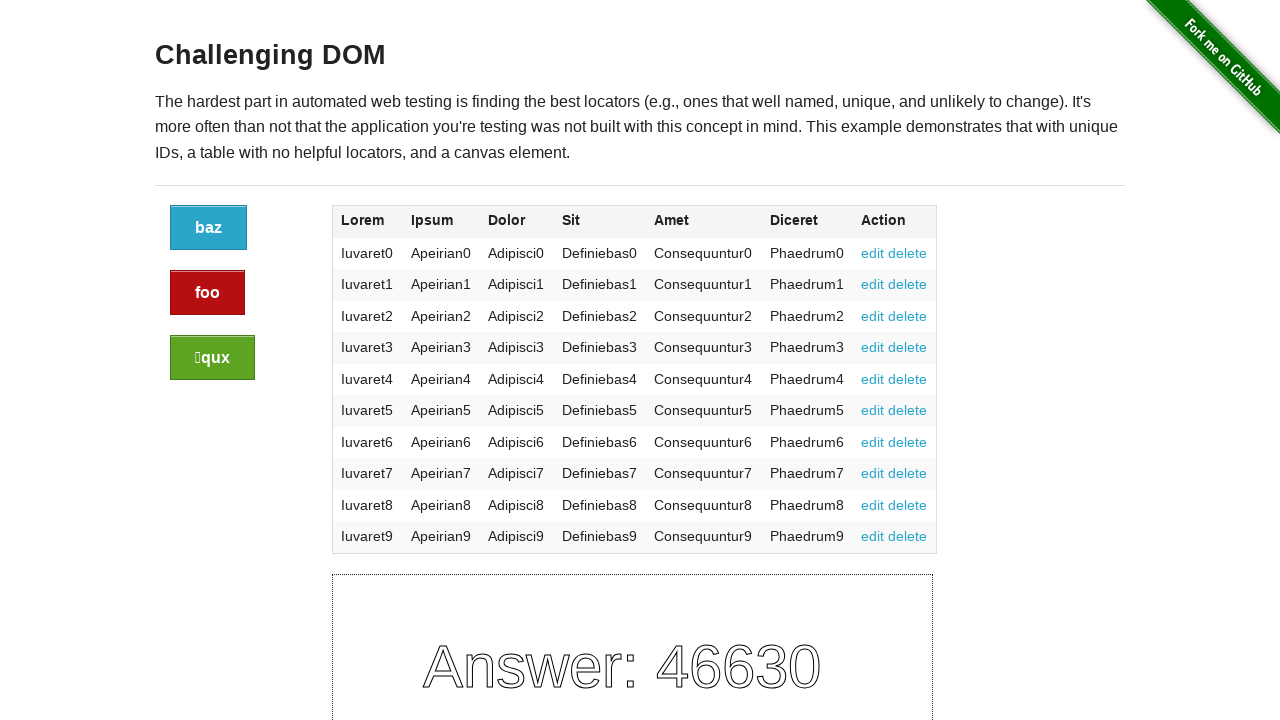

Waited for challenging DOM buttons to load
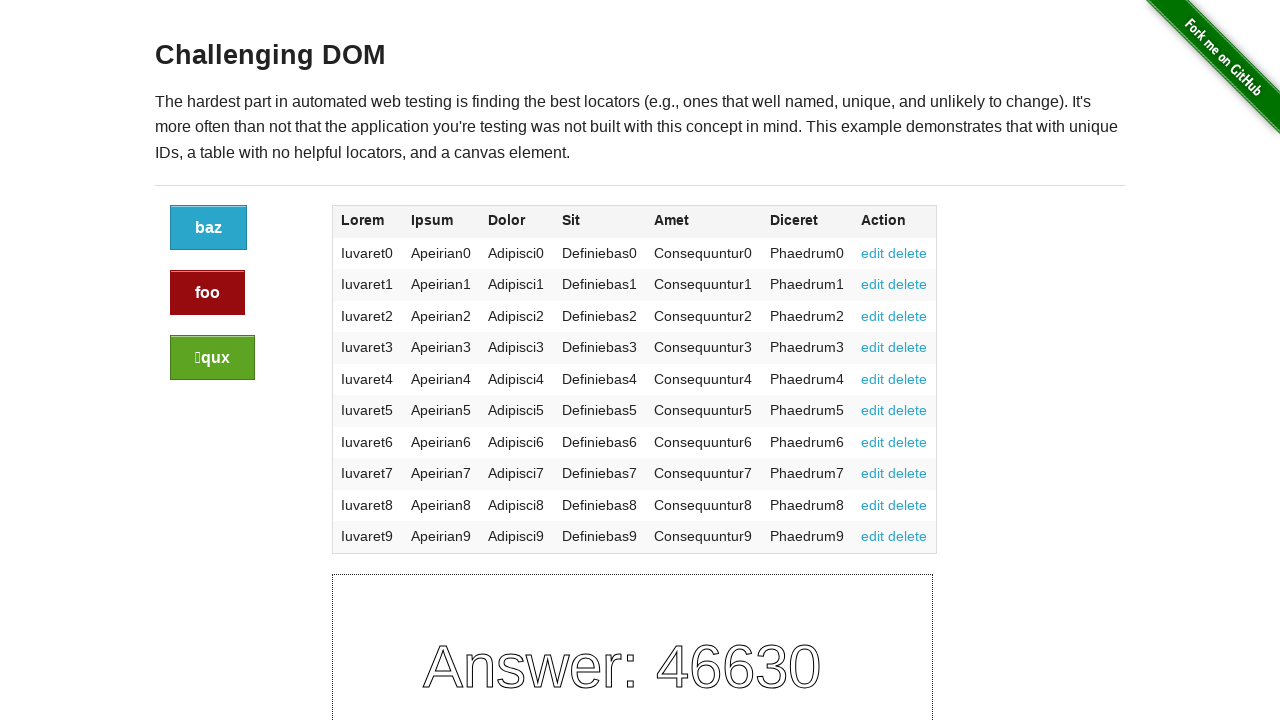

Clicked on first button in challenging DOM at (208, 228) on div.large-2 a >> nth=0
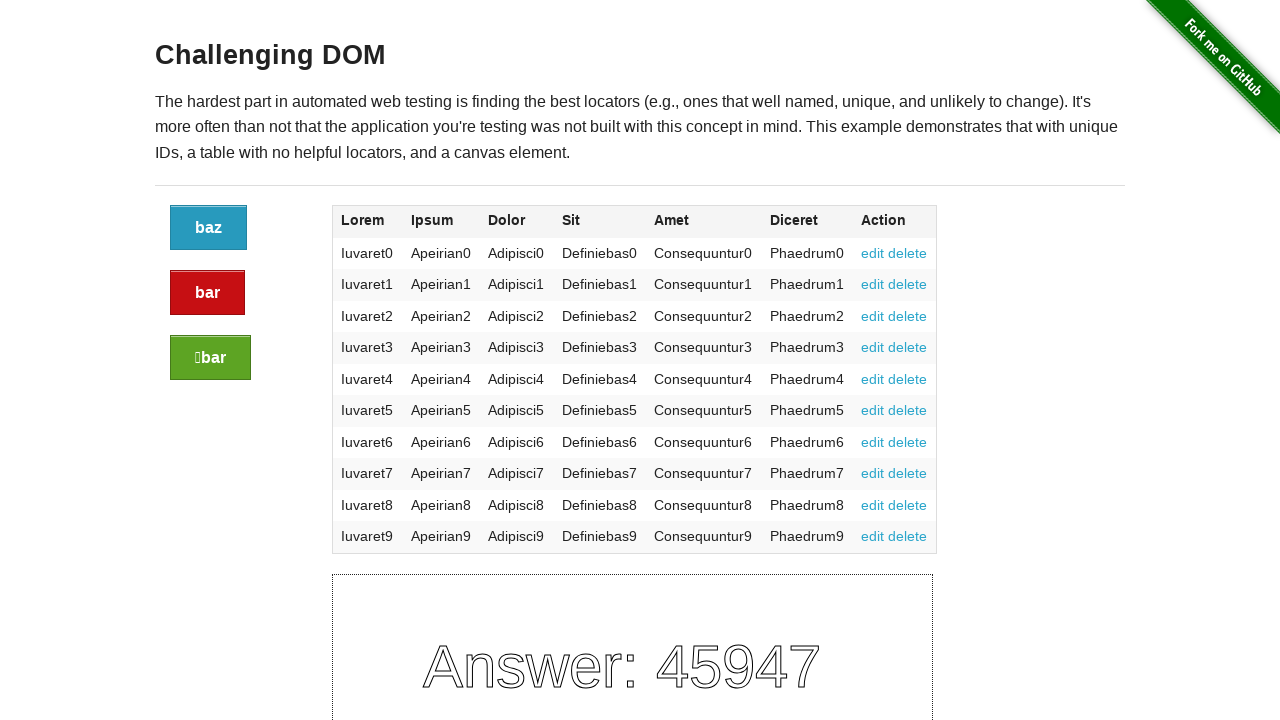

Waited 1 second for DOM changes after first button click
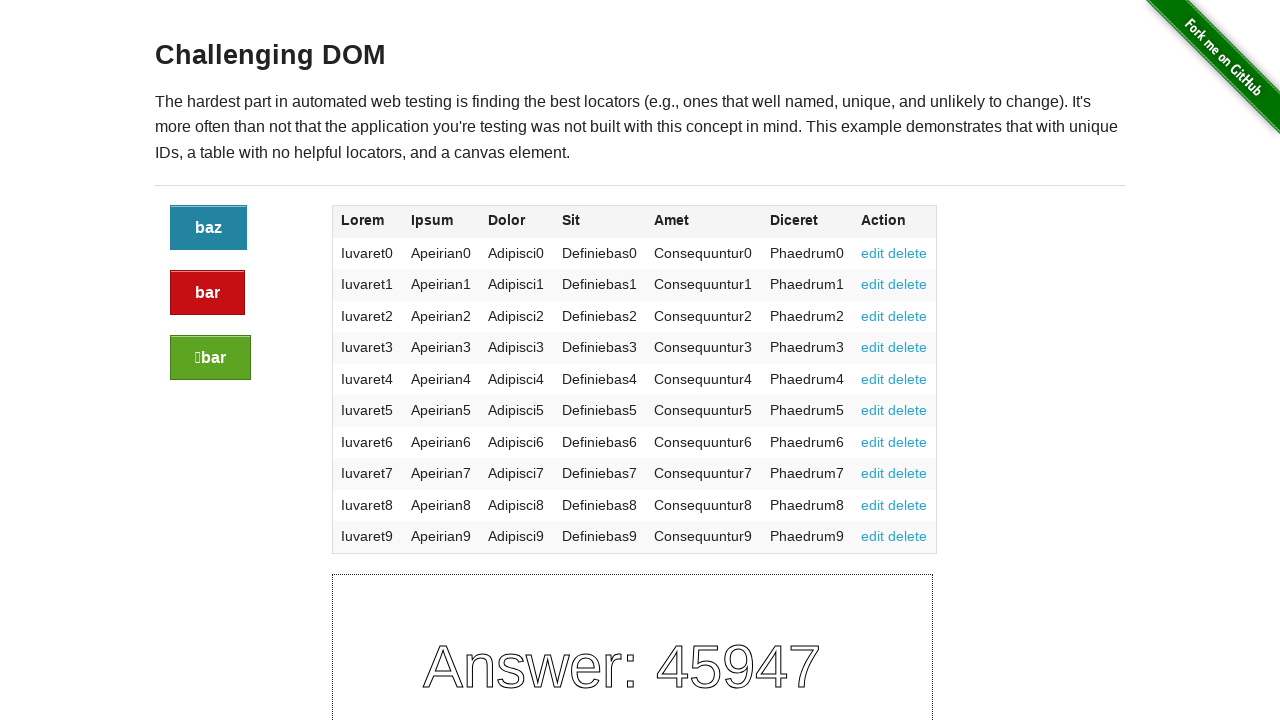

Clicked on second button in challenging DOM at (208, 293) on div.large-2 a >> nth=1
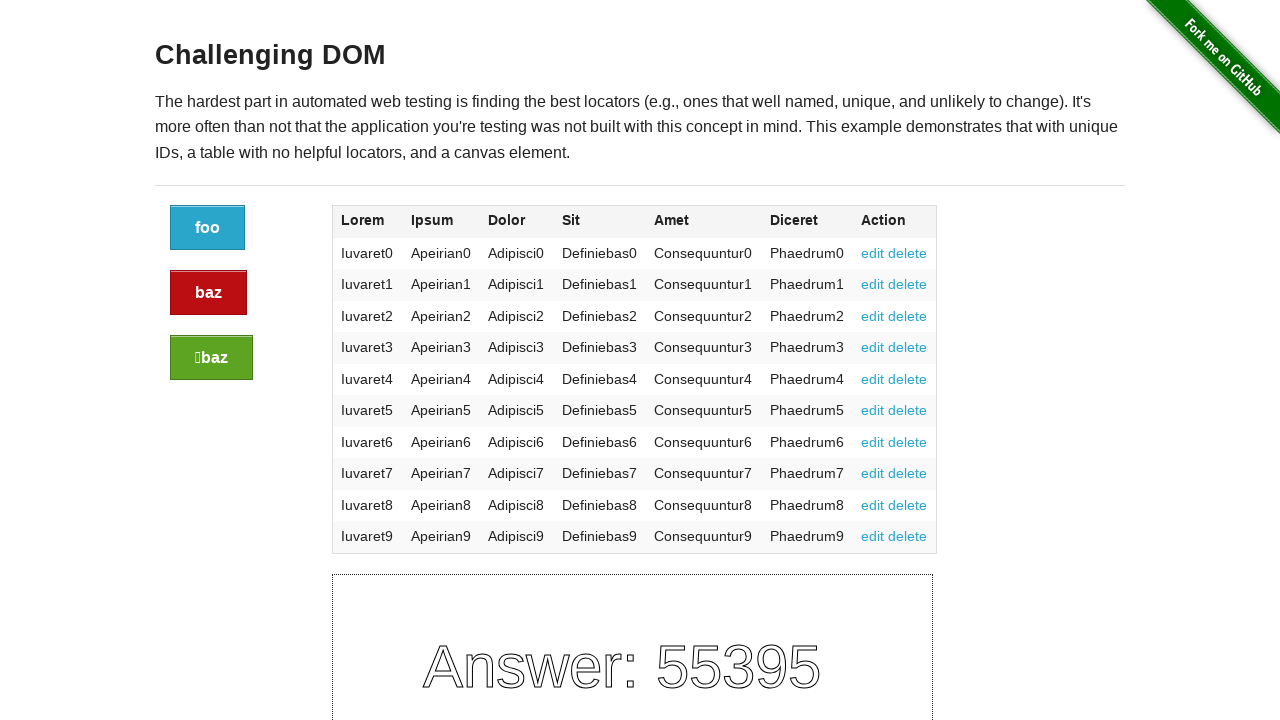

Waited 1 second for DOM changes after second button click
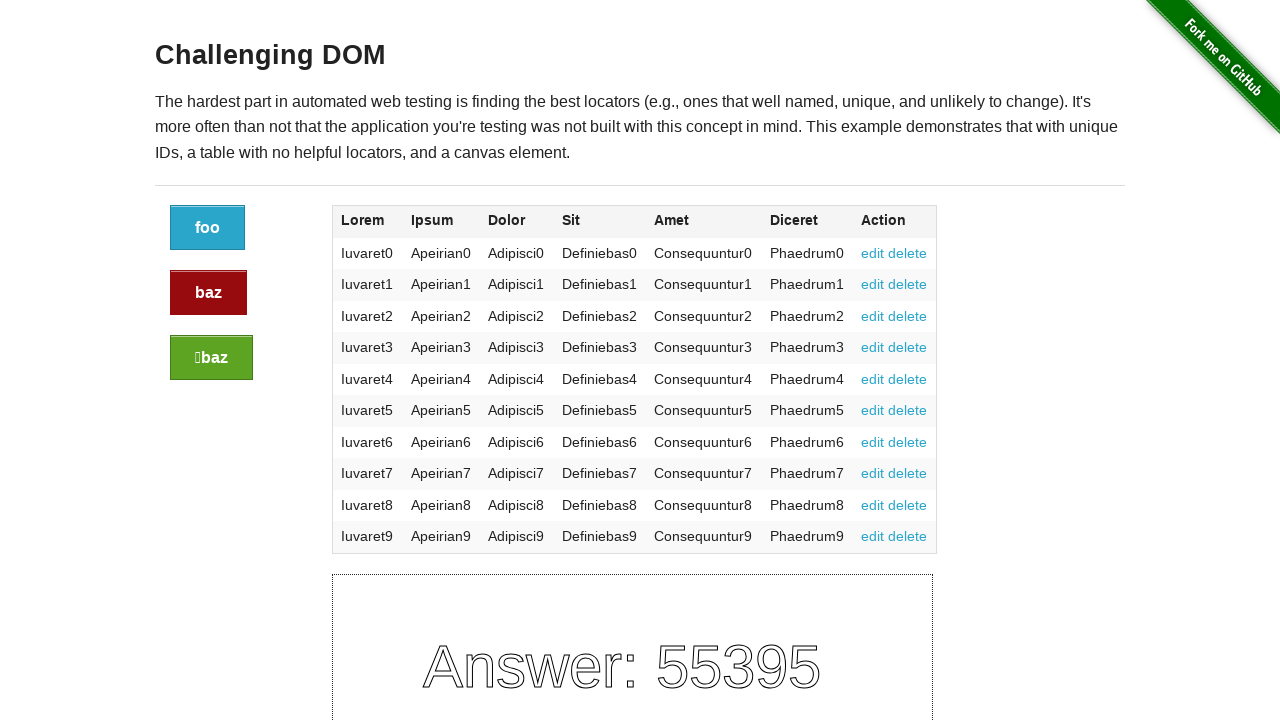

Clicked on third button in challenging DOM at (212, 358) on div.large-2 a >> nth=2
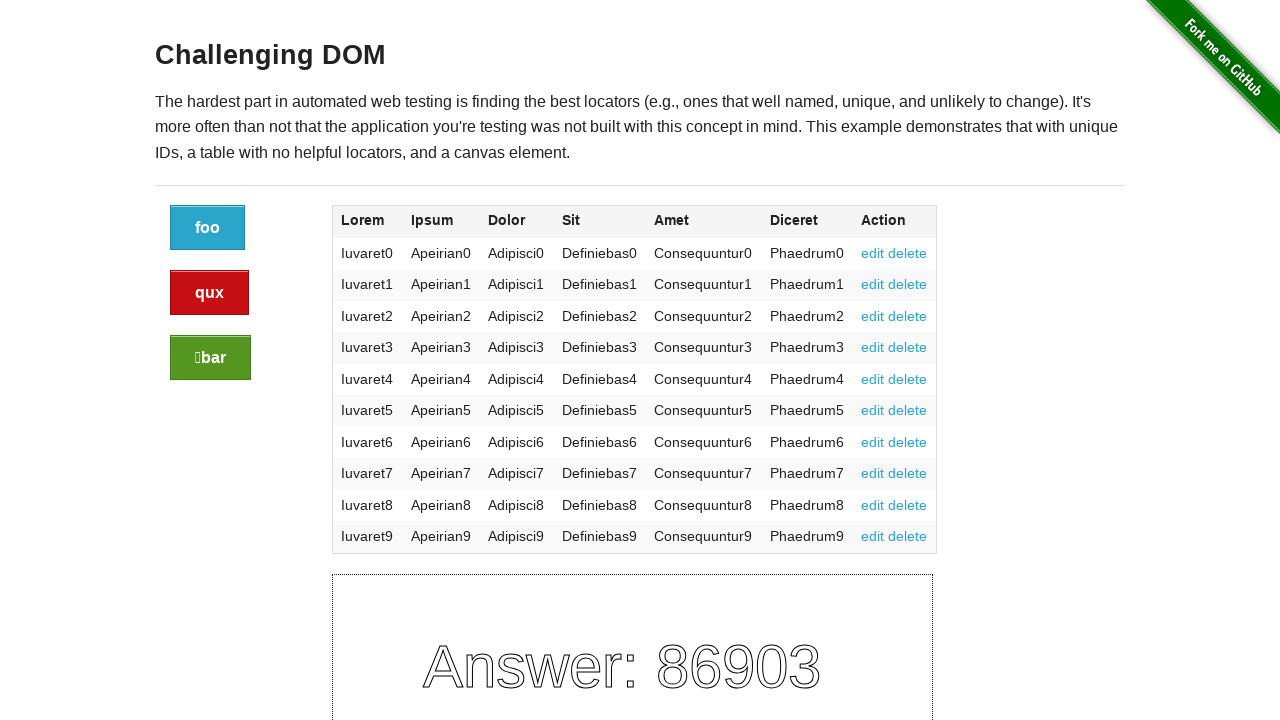

Waited 1 second for DOM changes after third button click
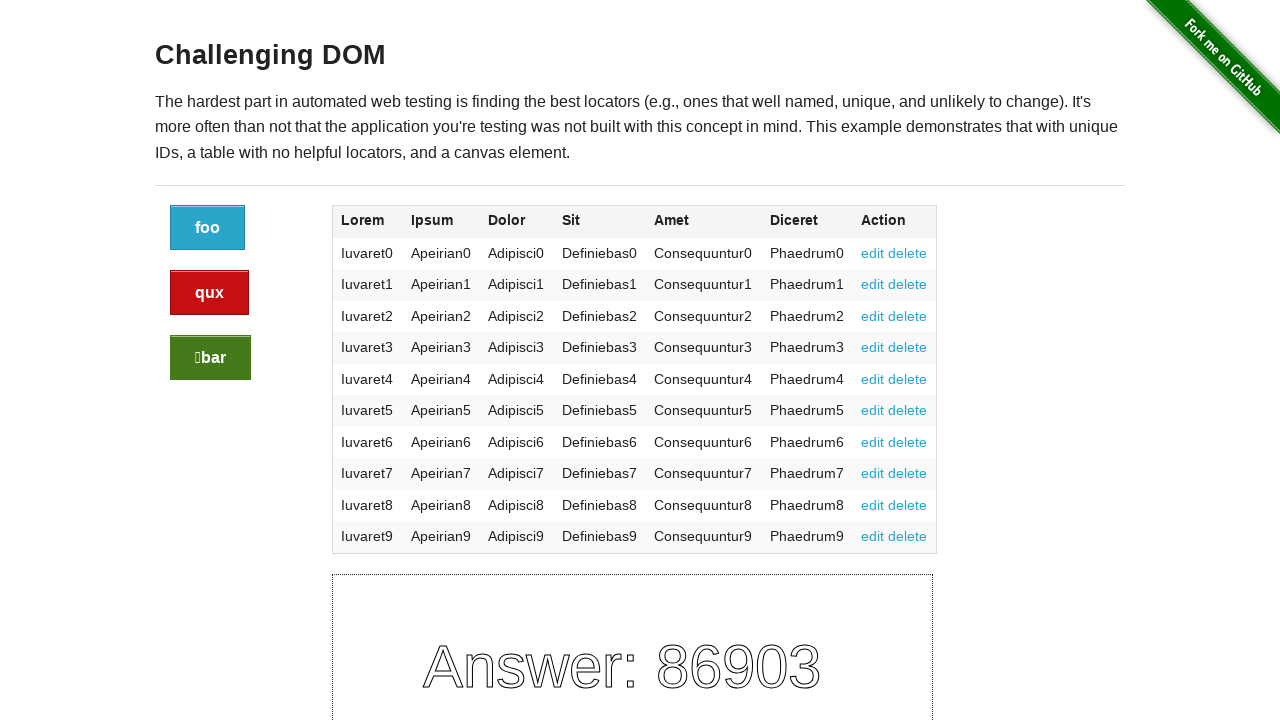

Navigated back to main page
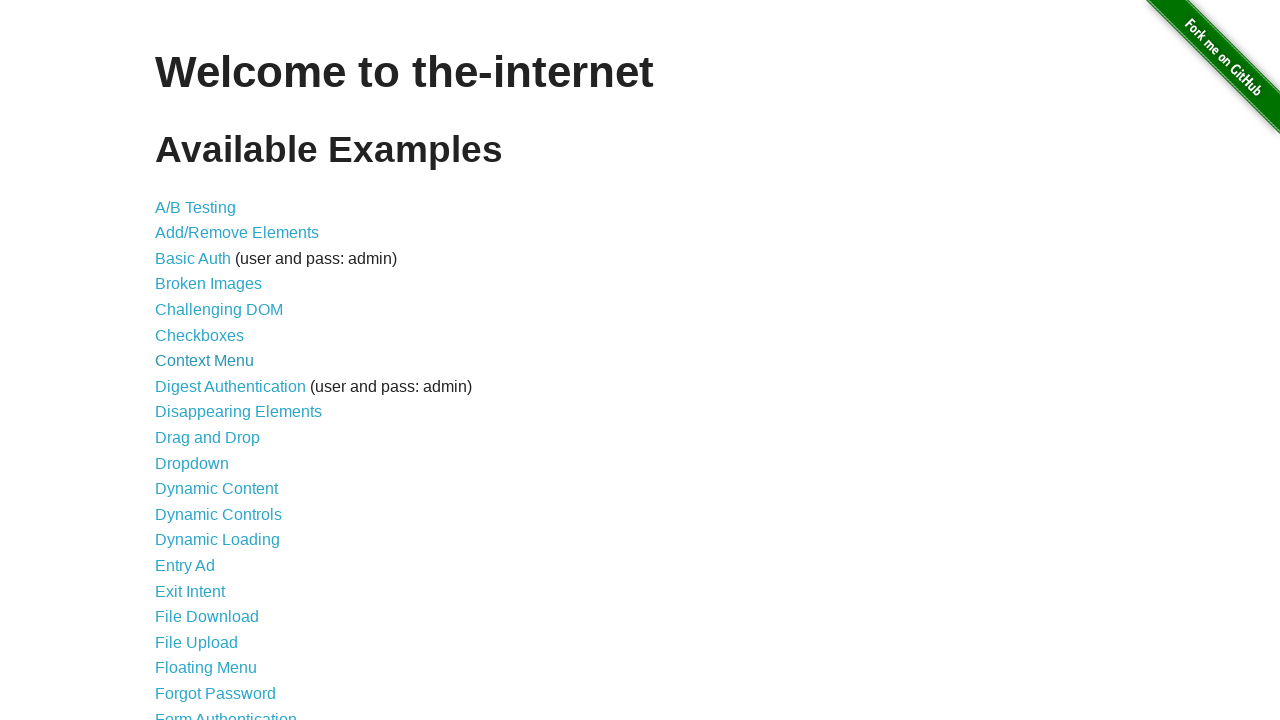

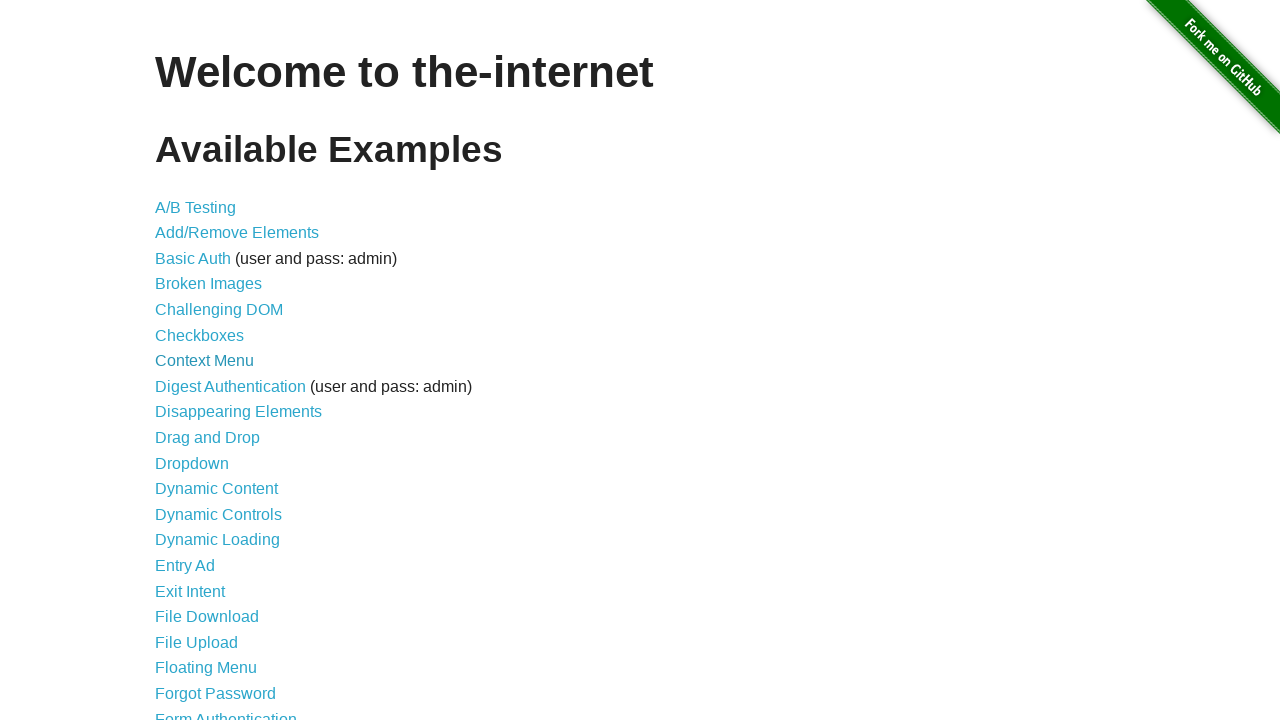